Tests editing a completed task while on Completed filter and verifies items left shows 0.

Starting URL: https://todomvc4tasj.herokuapp.com/

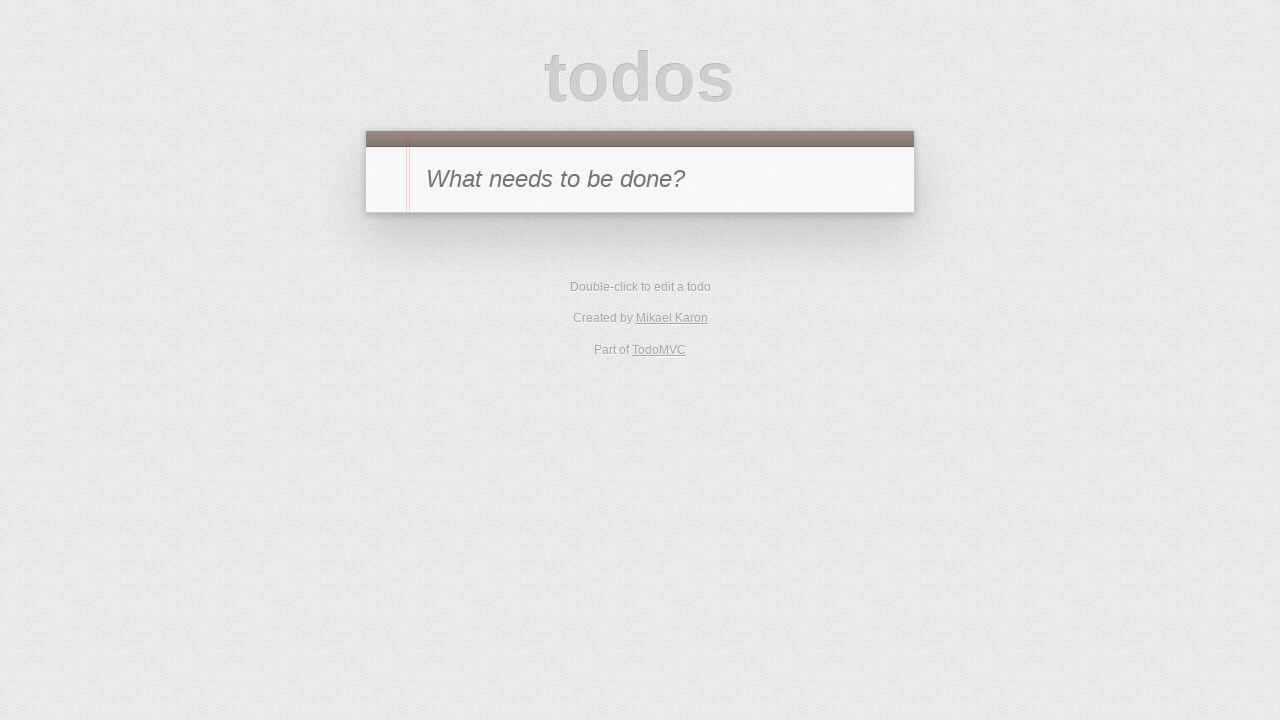

Filled new todo input with '1' on #new-todo
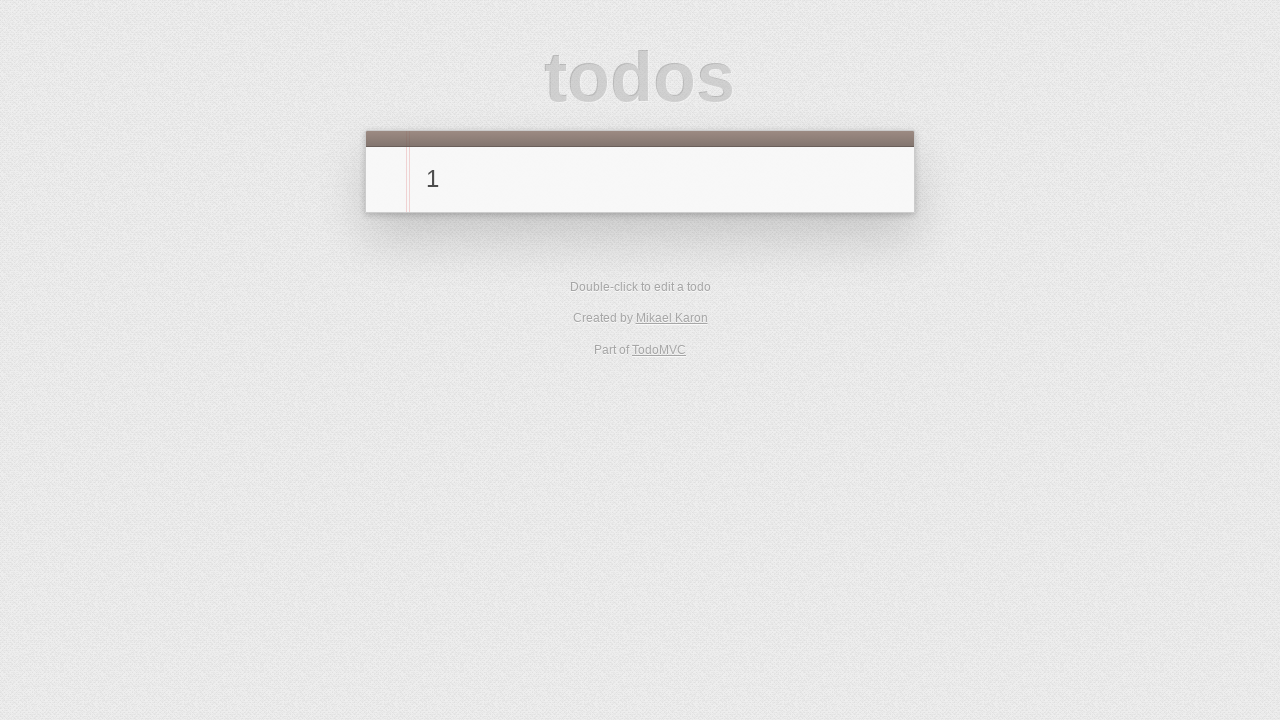

Pressed Enter to add task '1' on #new-todo
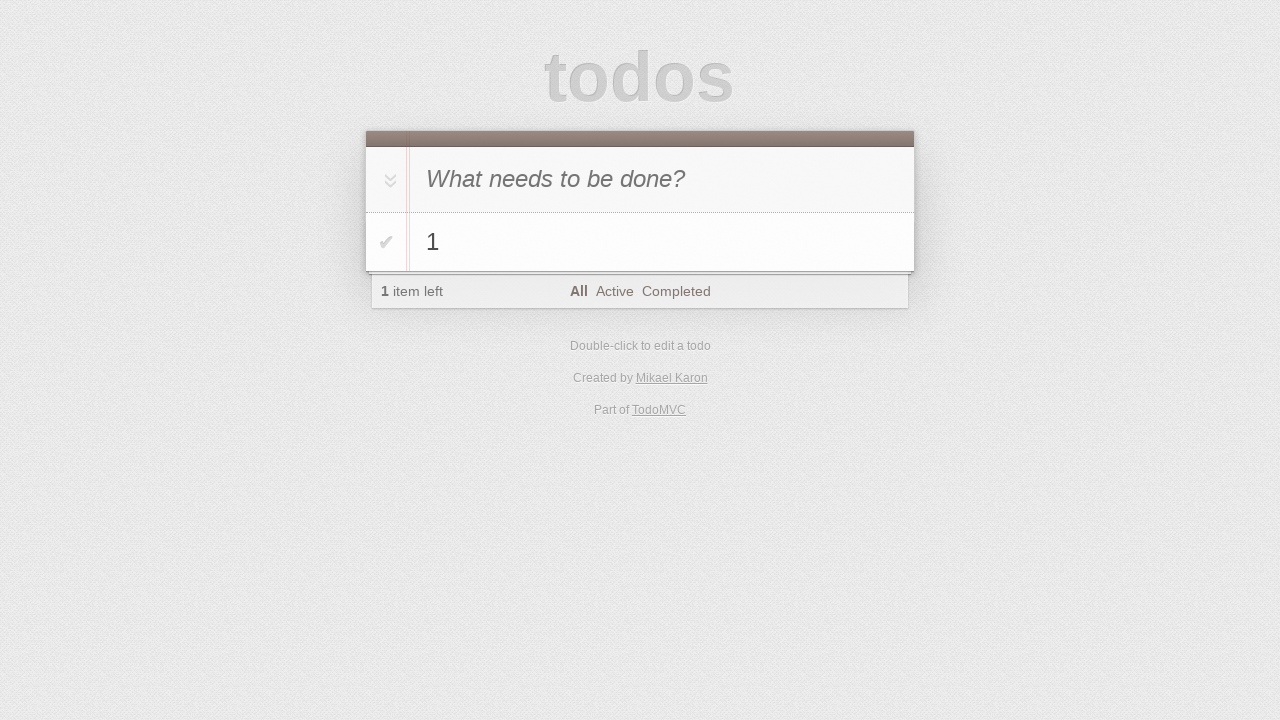

Clicked toggle to mark task '1' as complete at (386, 242) on #todo-list>li:has-text('1') .toggle
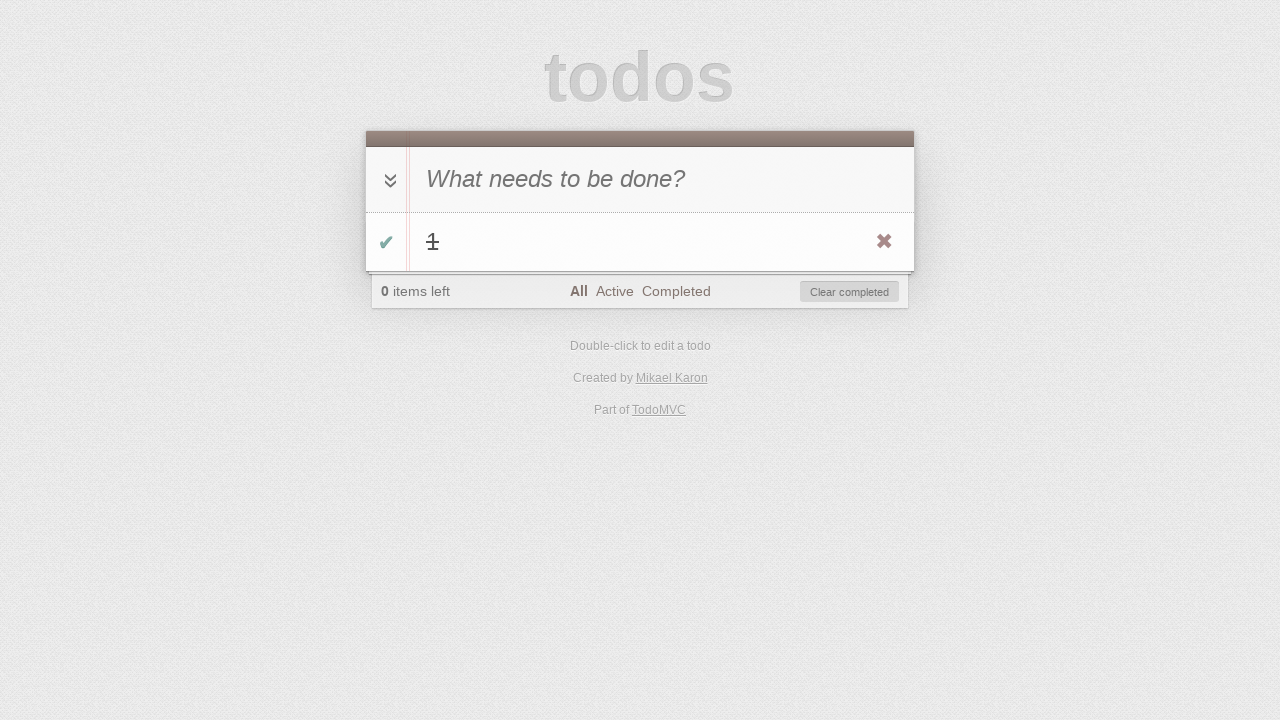

Clicked Completed filter at (676, 291) on text=Completed
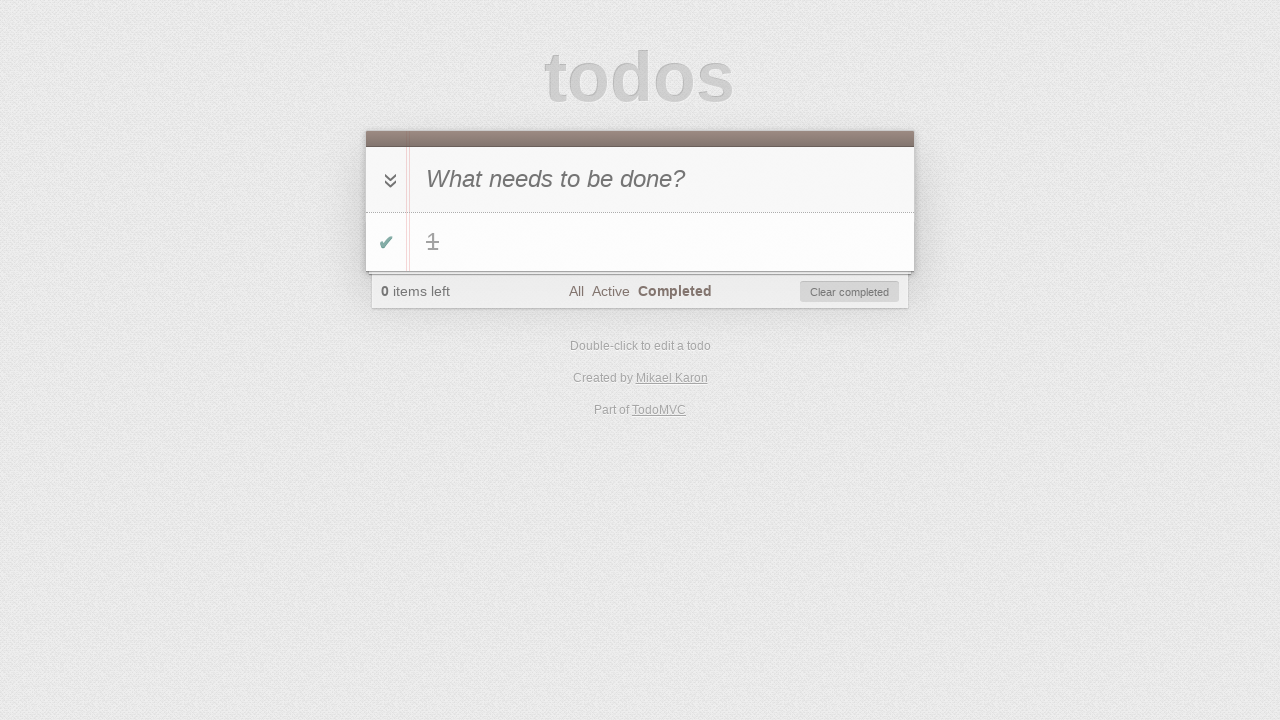

Double-clicked task '1' to enter edit mode at (662, 242) on #todo-list>li >> text='1'
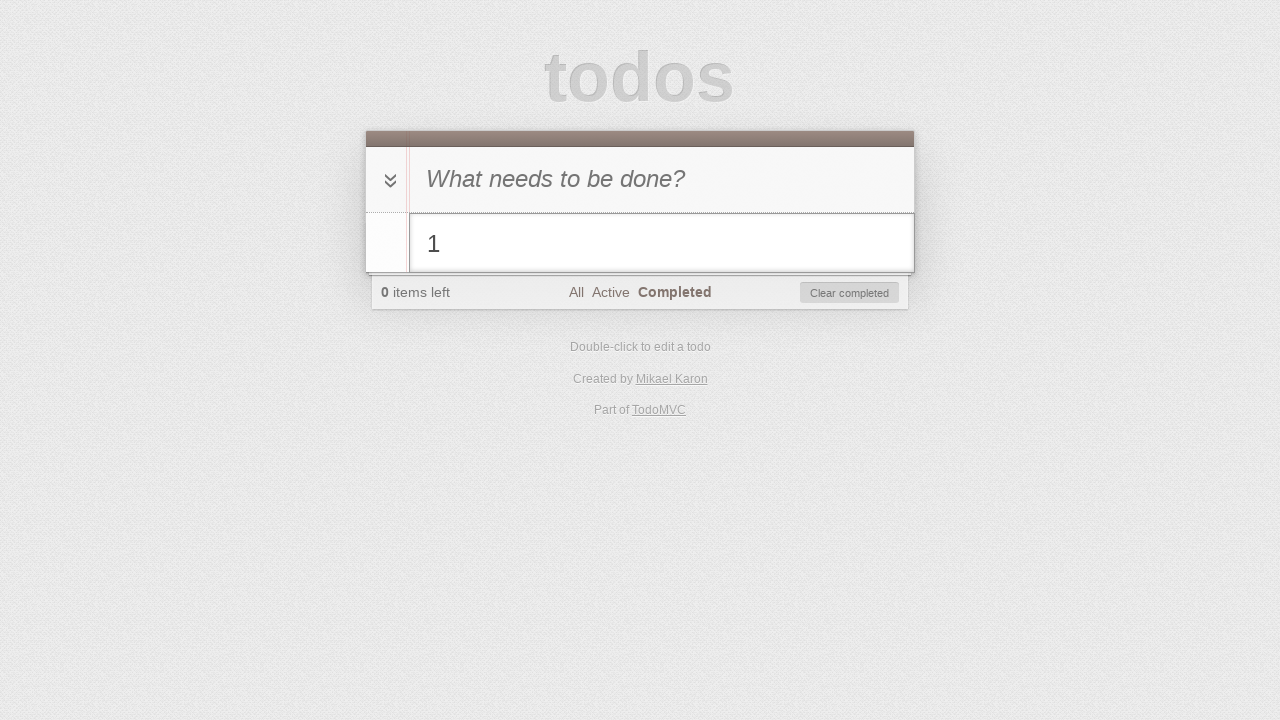

Filled edit field with '1 edited' on #todo-list>li.editing .edit
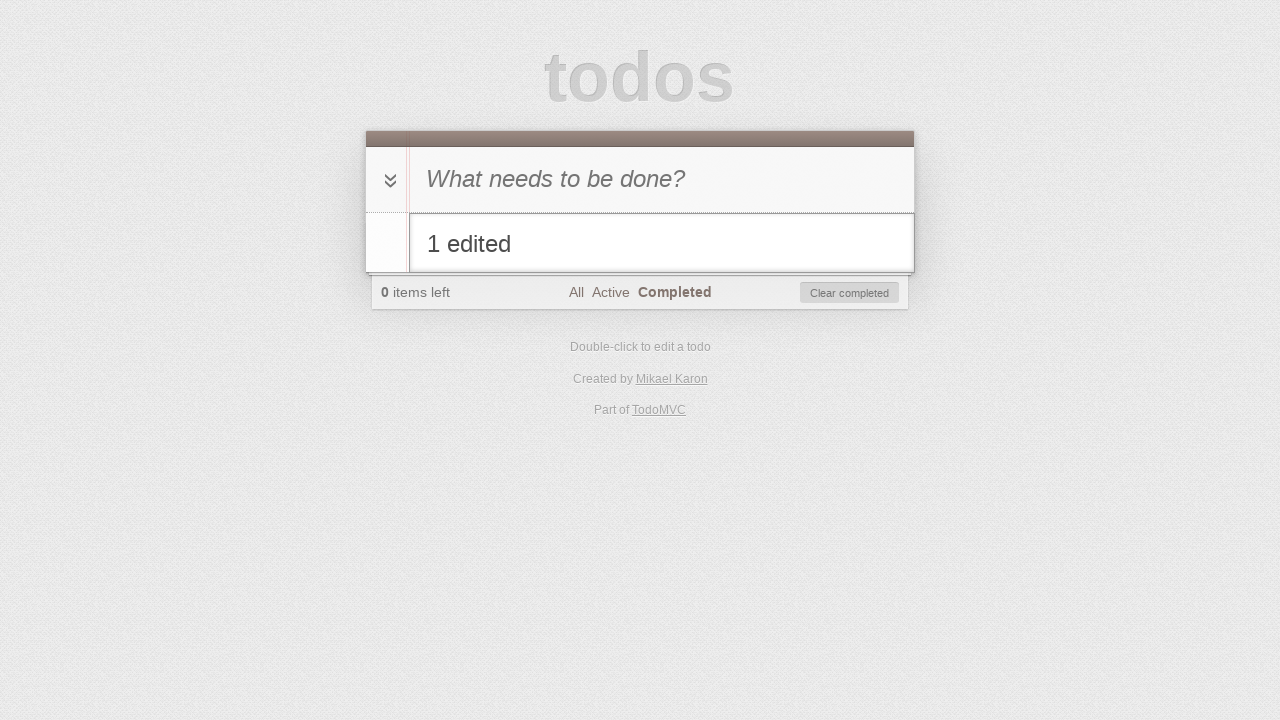

Pressed Enter to confirm edit of task to '1 edited' on #todo-list>li.editing .edit
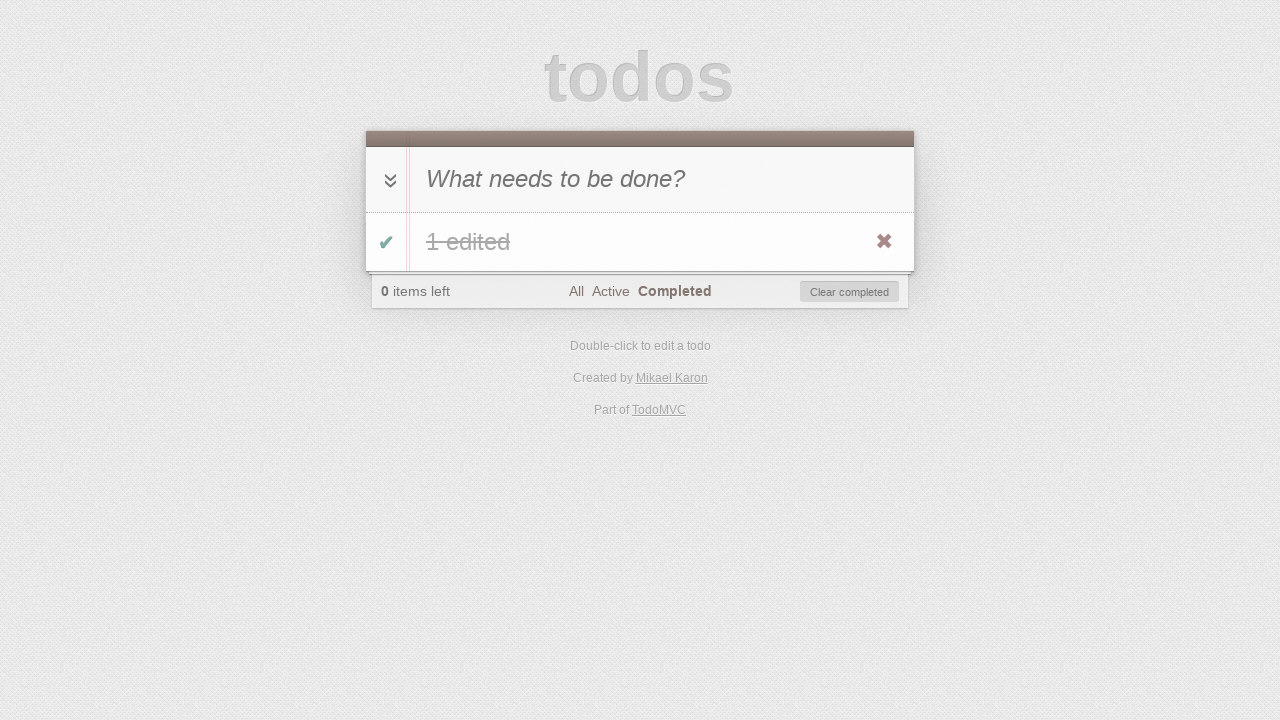

Verified items left shows 0
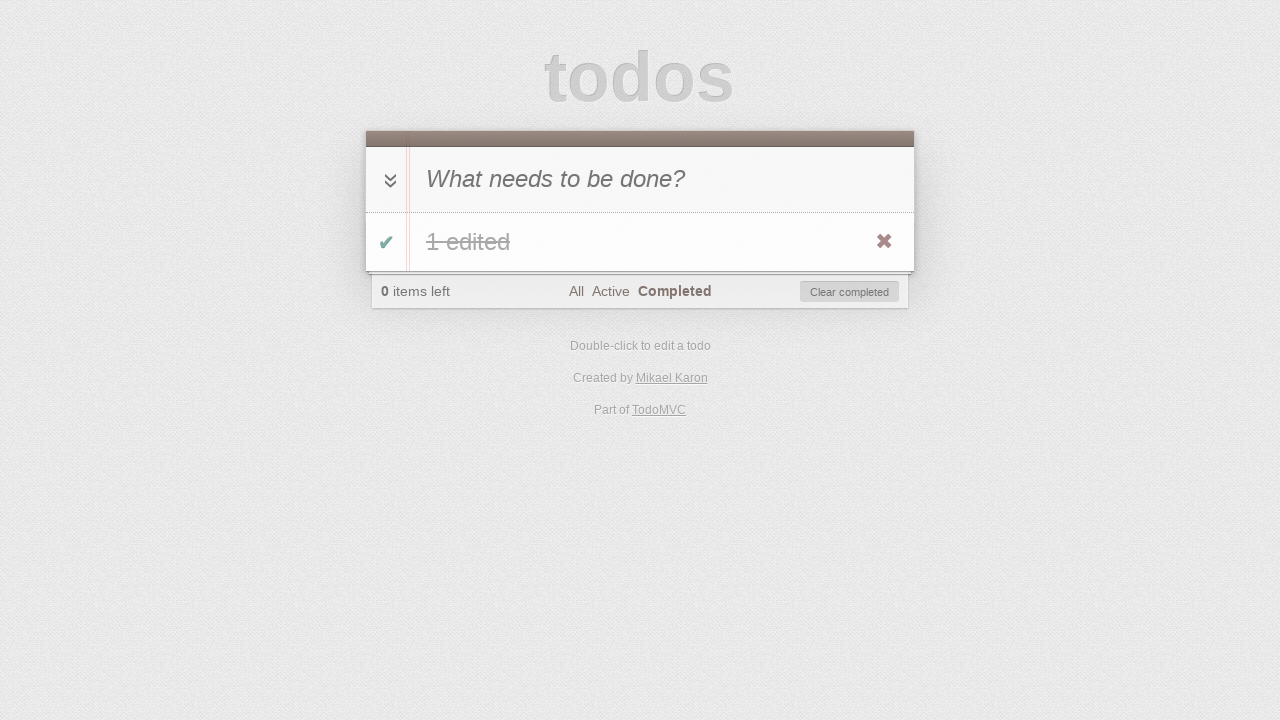

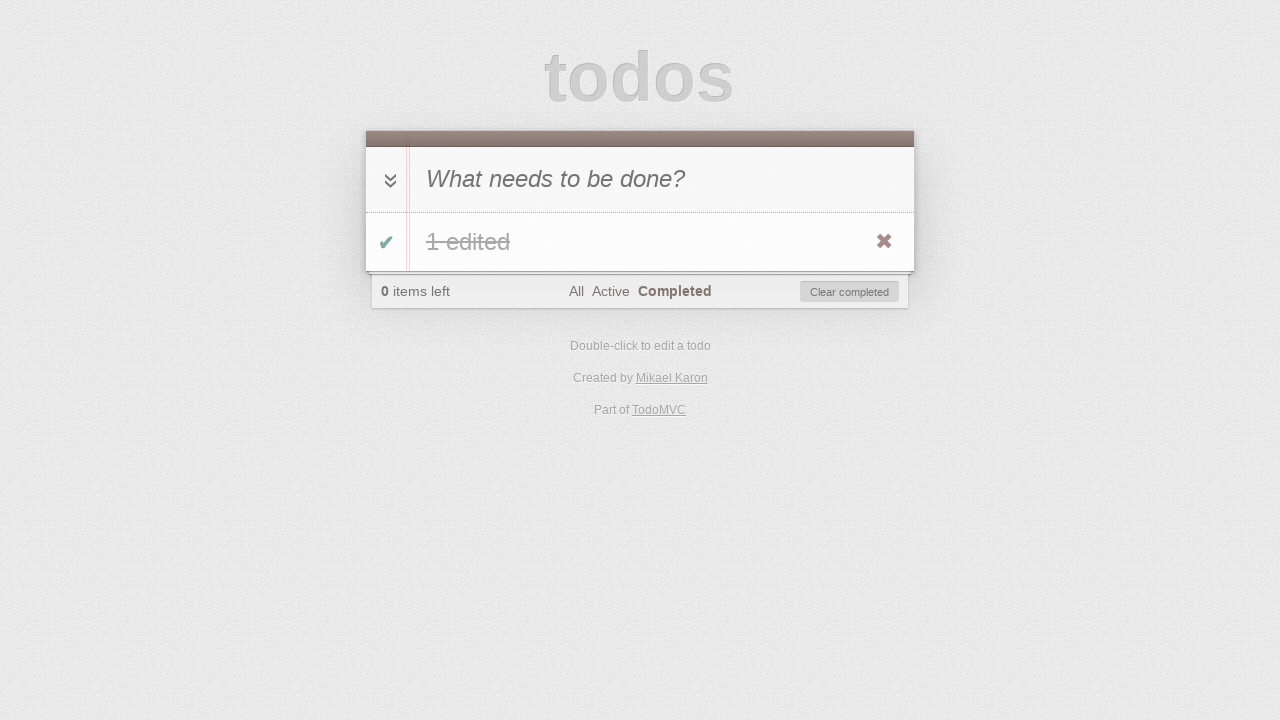